Tests checkbox functionality by locating multiple checkboxes on the page and clicking on the one with value "Option-2"

Starting URL: https://www.syntaxprojects.com/basic-checkbox-demo.php

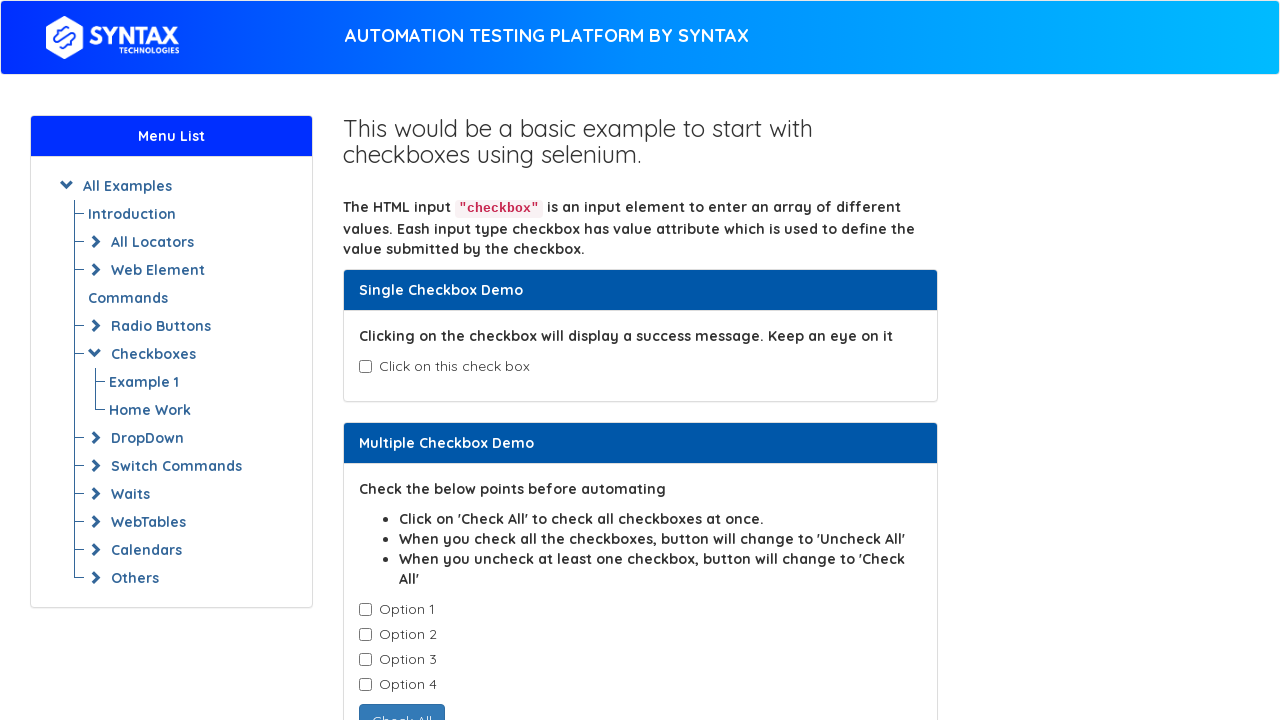

Waited for checkboxes with class 'cb1-element' to be present
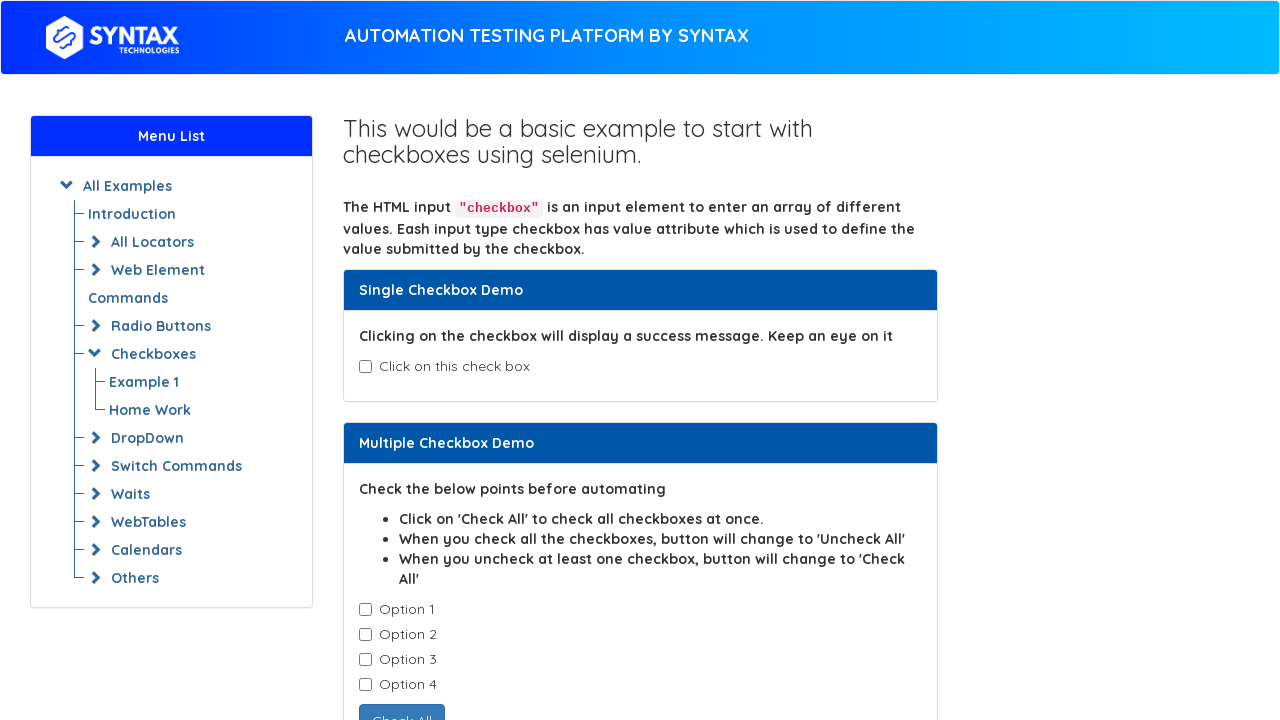

Located all checkboxes with class 'cb1-element'
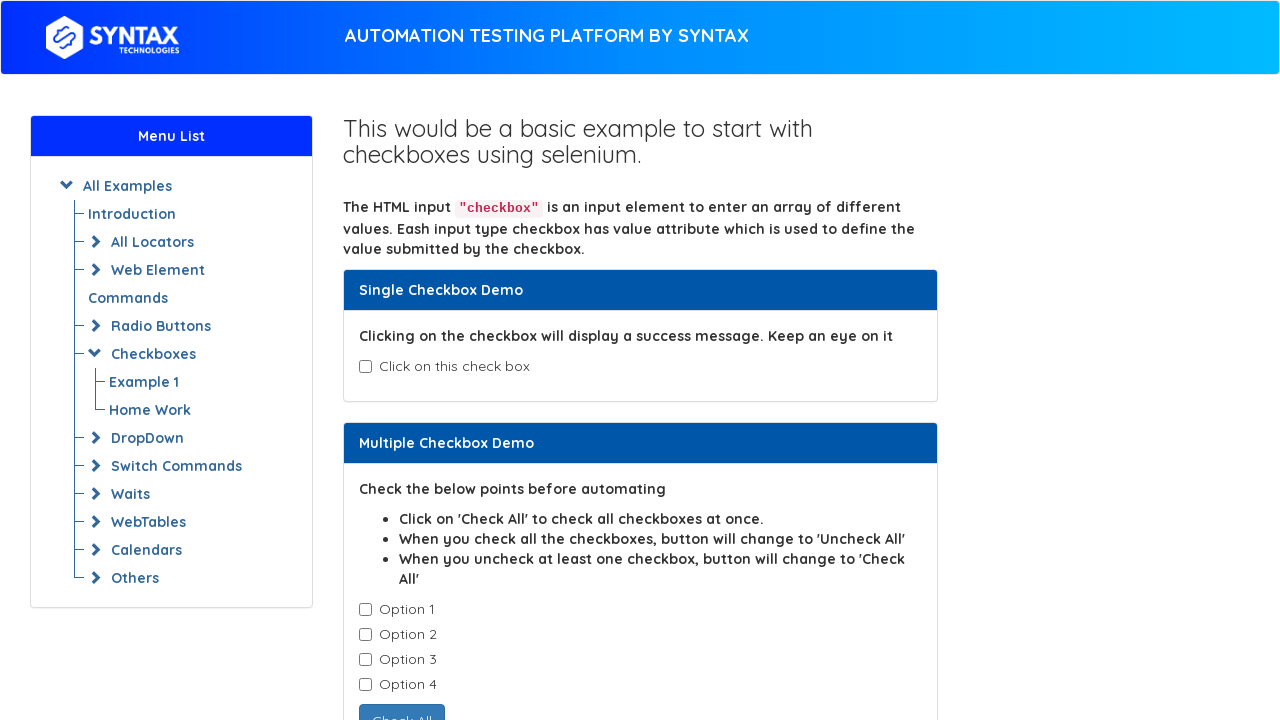

Found 4 checkboxes on the page
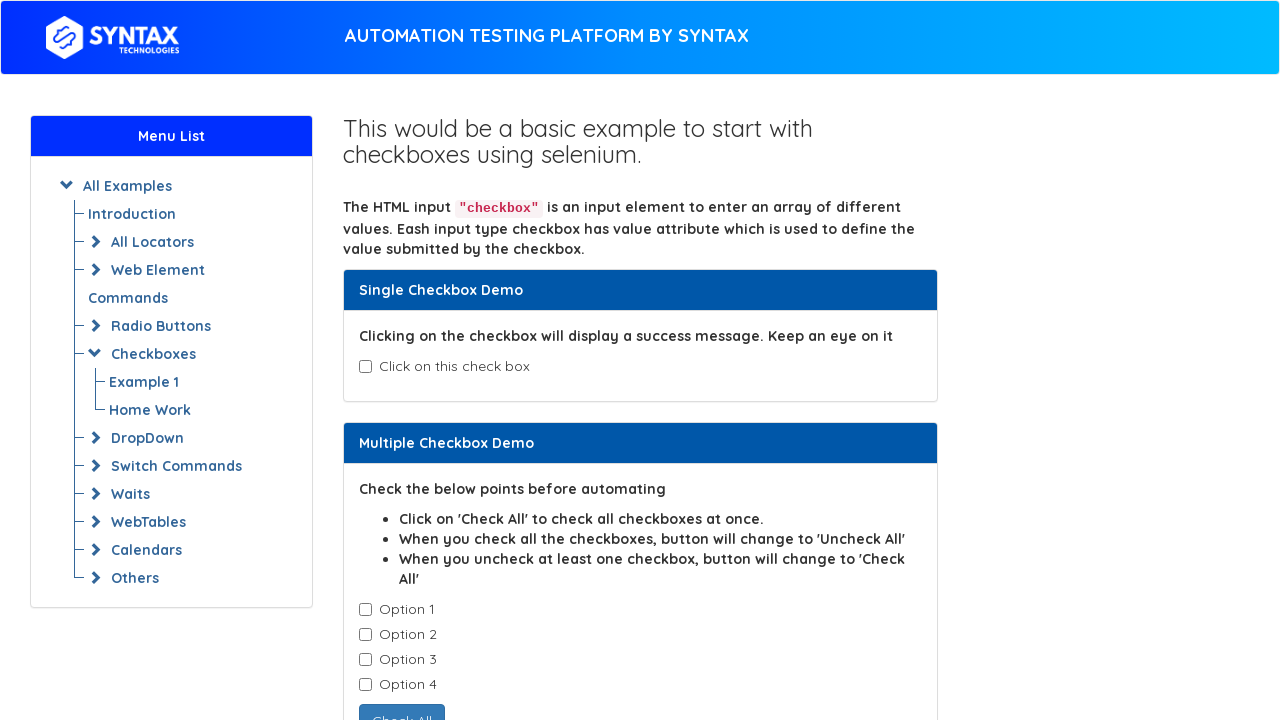

Retrieved checkbox at index 0
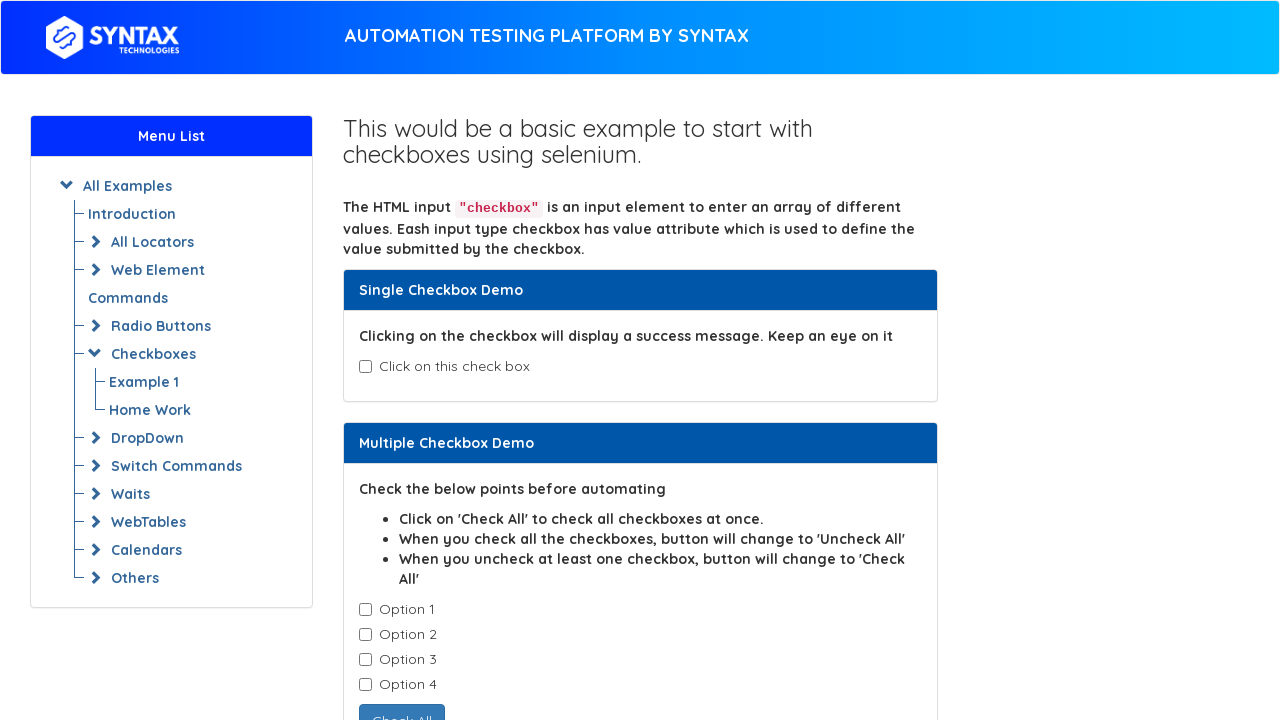

Got checkbox value: Option-1
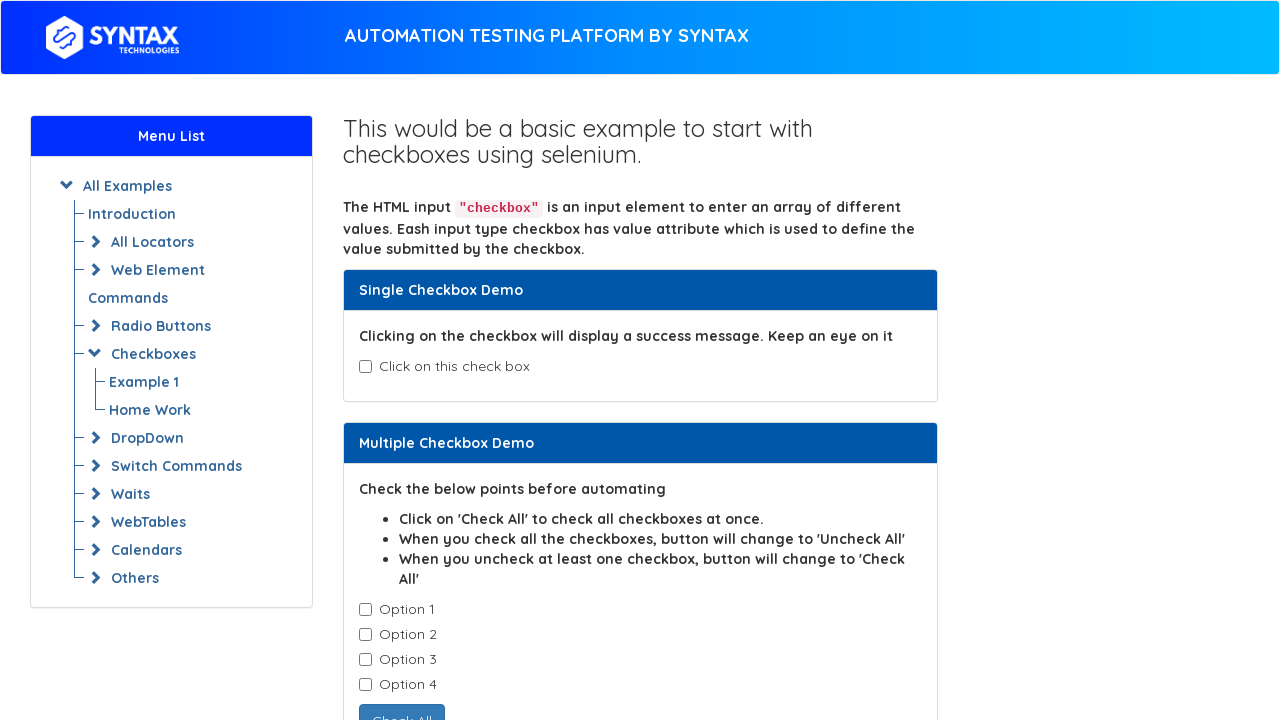

Retrieved checkbox at index 1
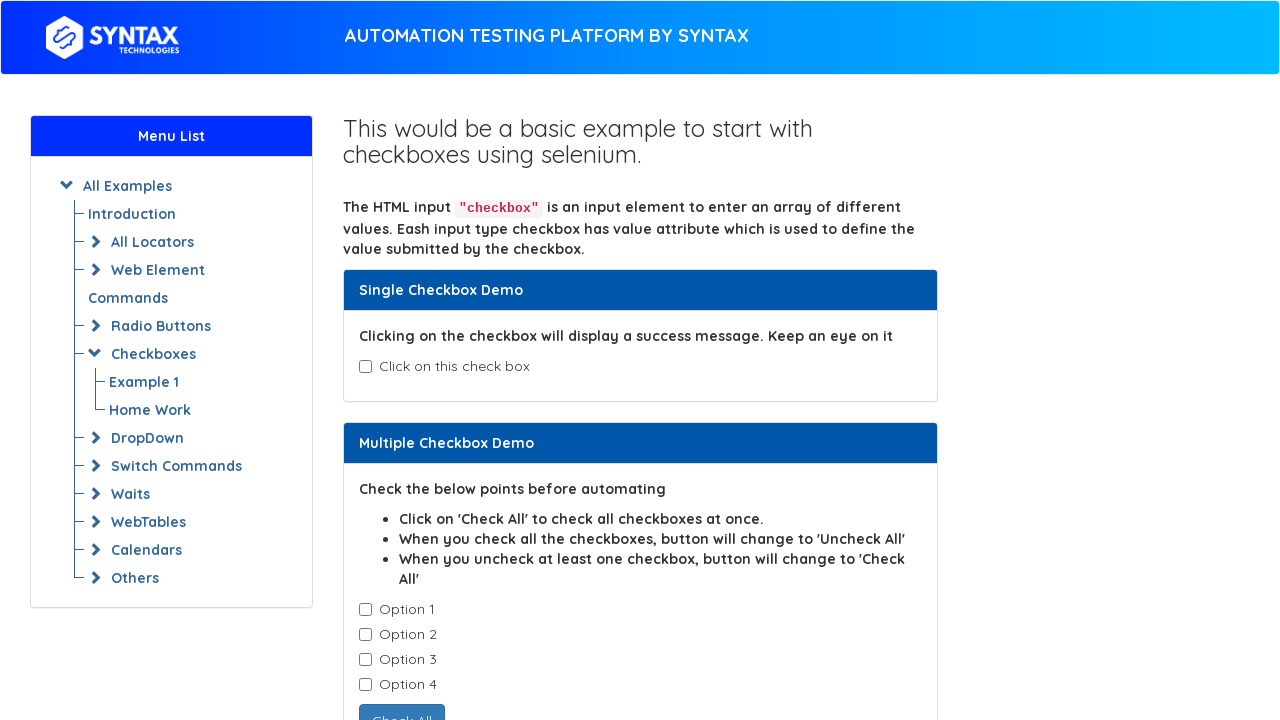

Got checkbox value: Option-2
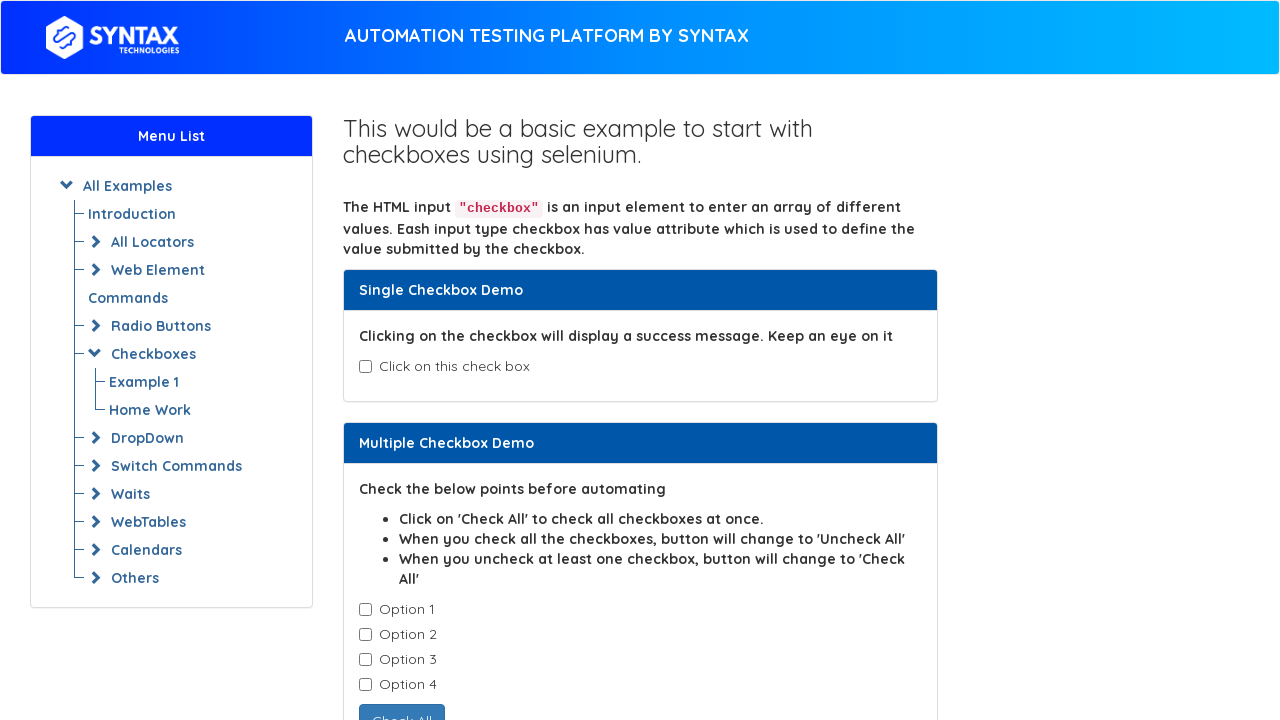

Clicked checkbox with value 'Option-2' at (365, 635) on input.cb1-element >> nth=1
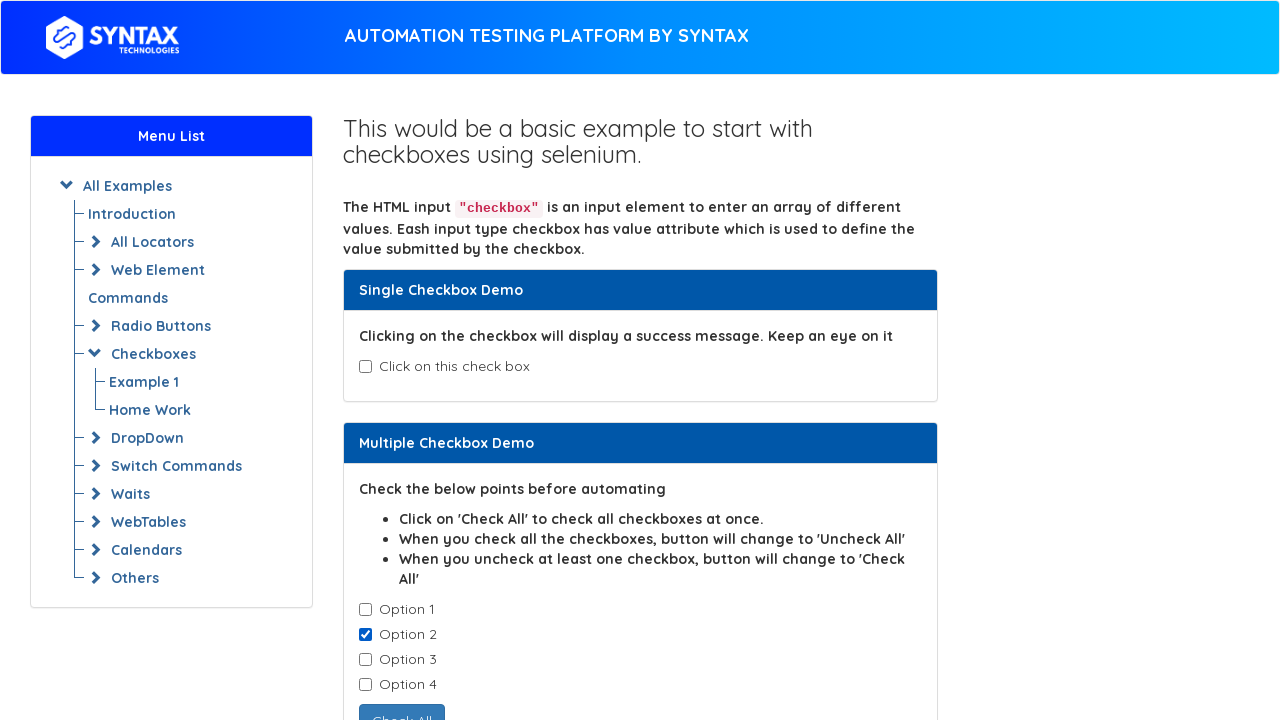

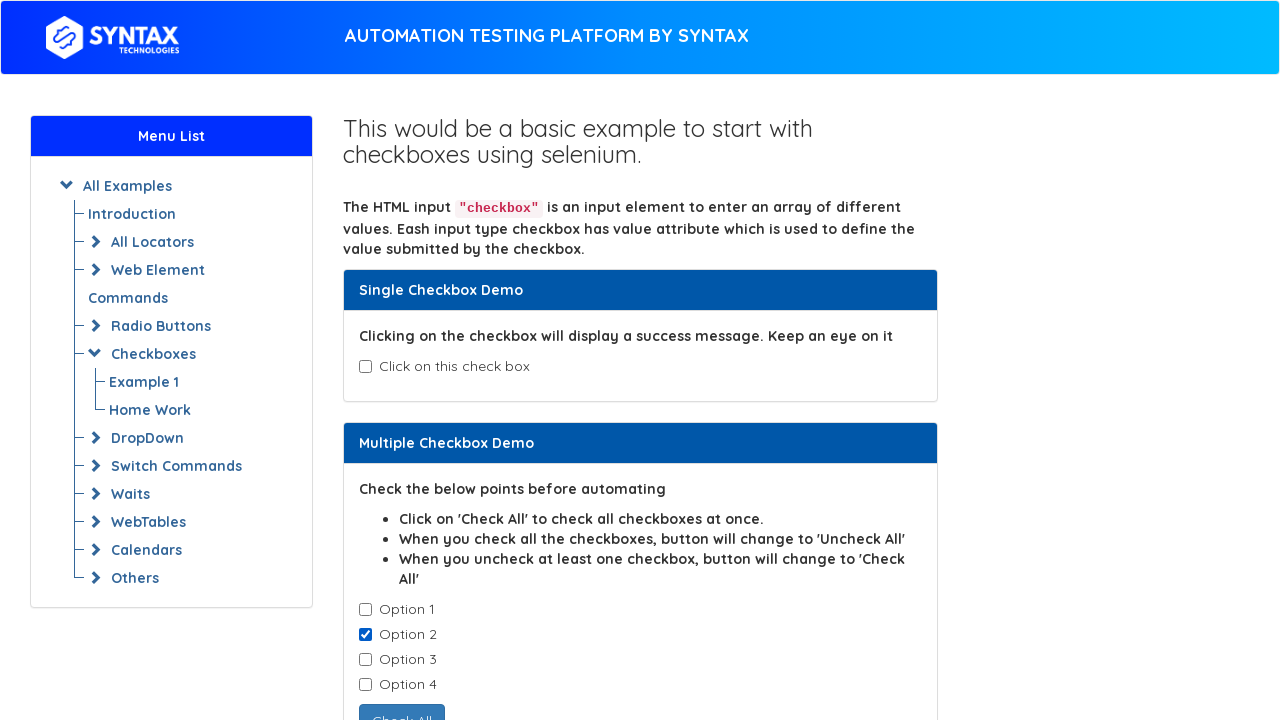